Navigates to a practice page, counts links in different sections, and opens all links in the first column of a footer table in new tabs to verify they work

Starting URL: http://qaclickacademy.com/practice.php

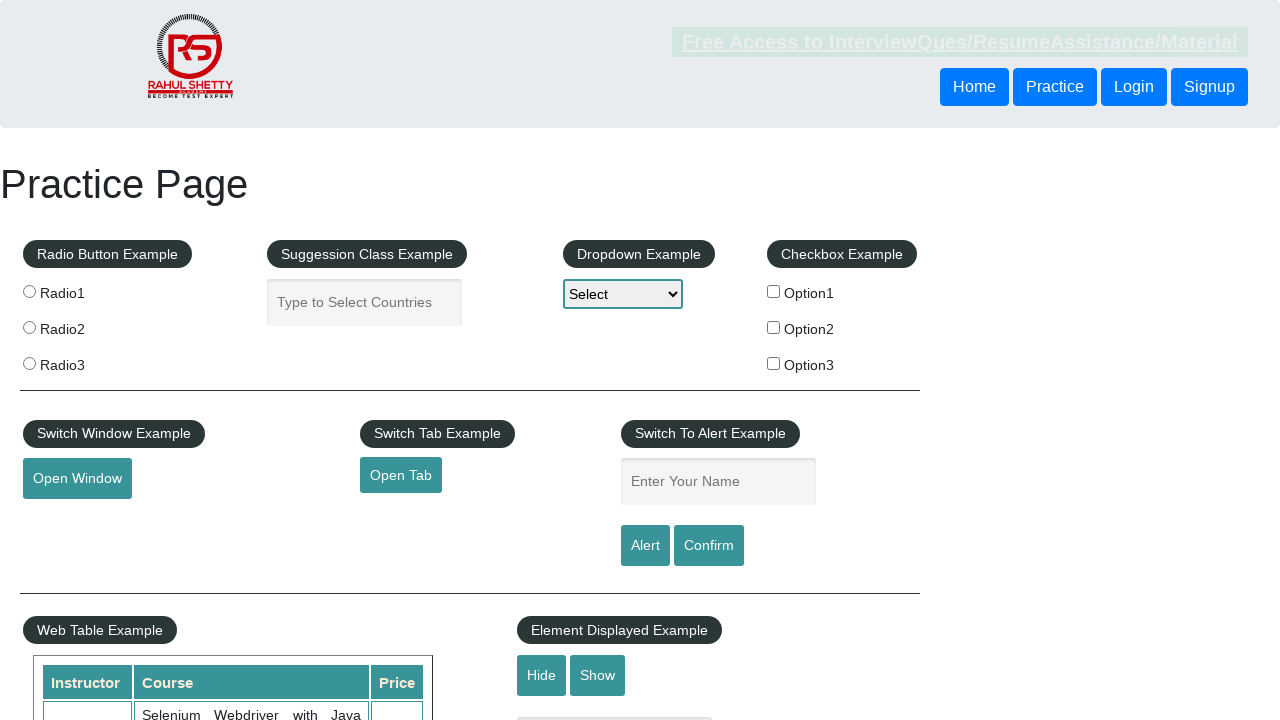

Counted total links on page: 27
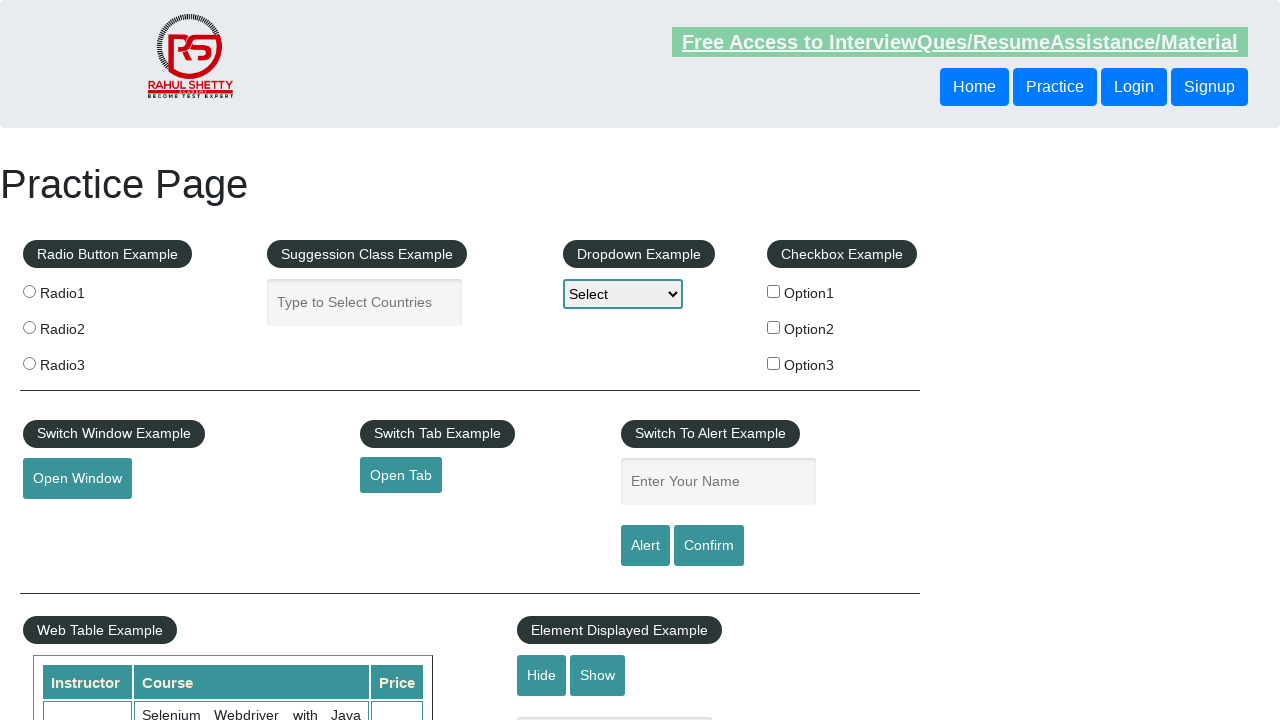

Located footer table with class 'gf-t'
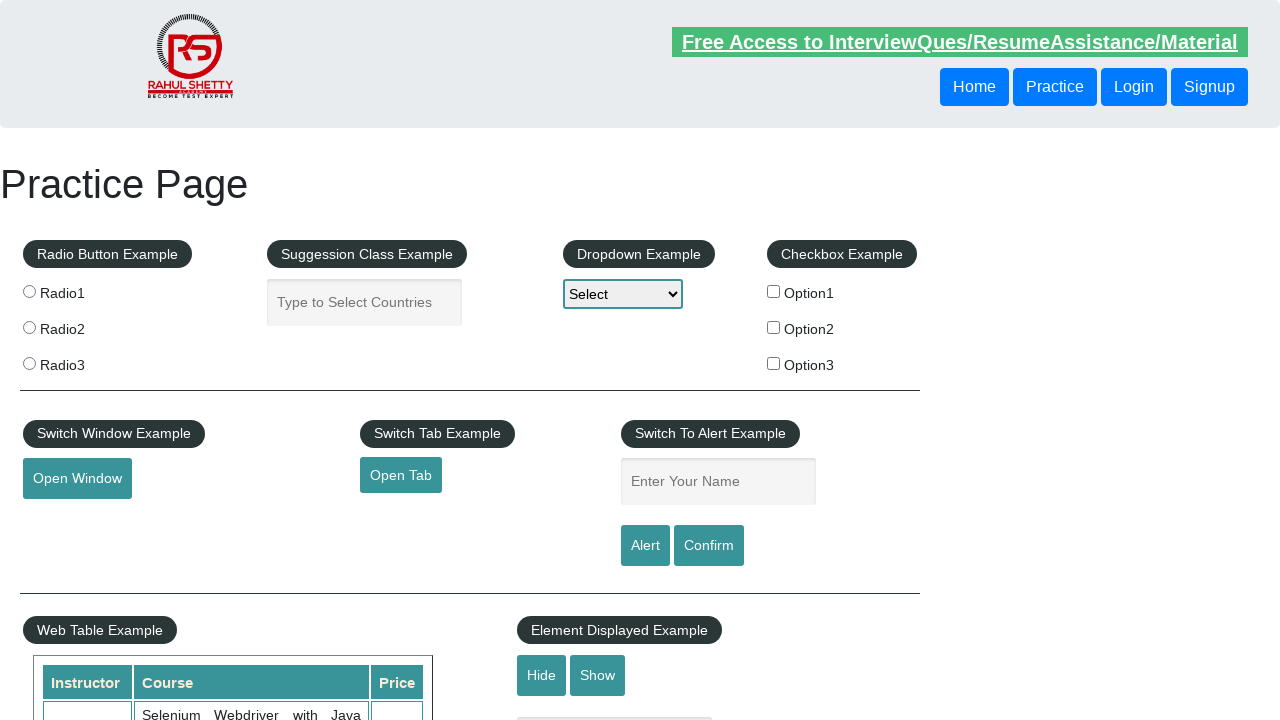

Counted links in footer table: 20
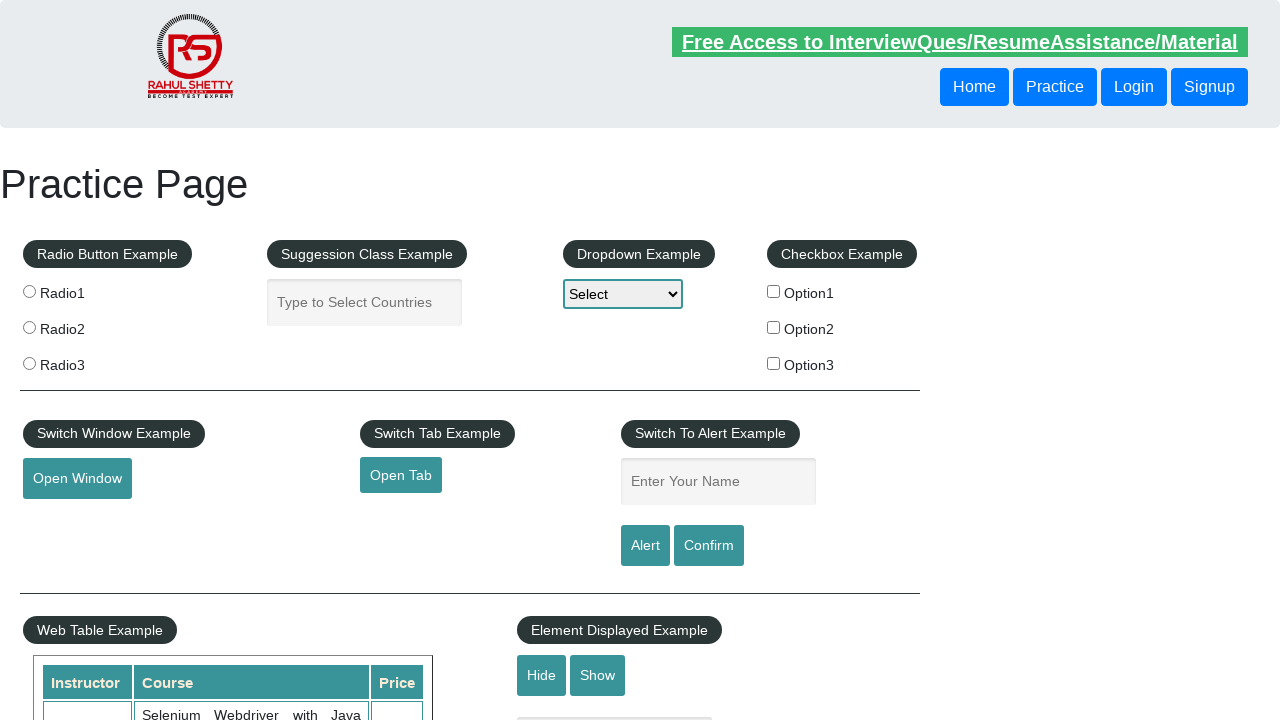

Located first column in footer table
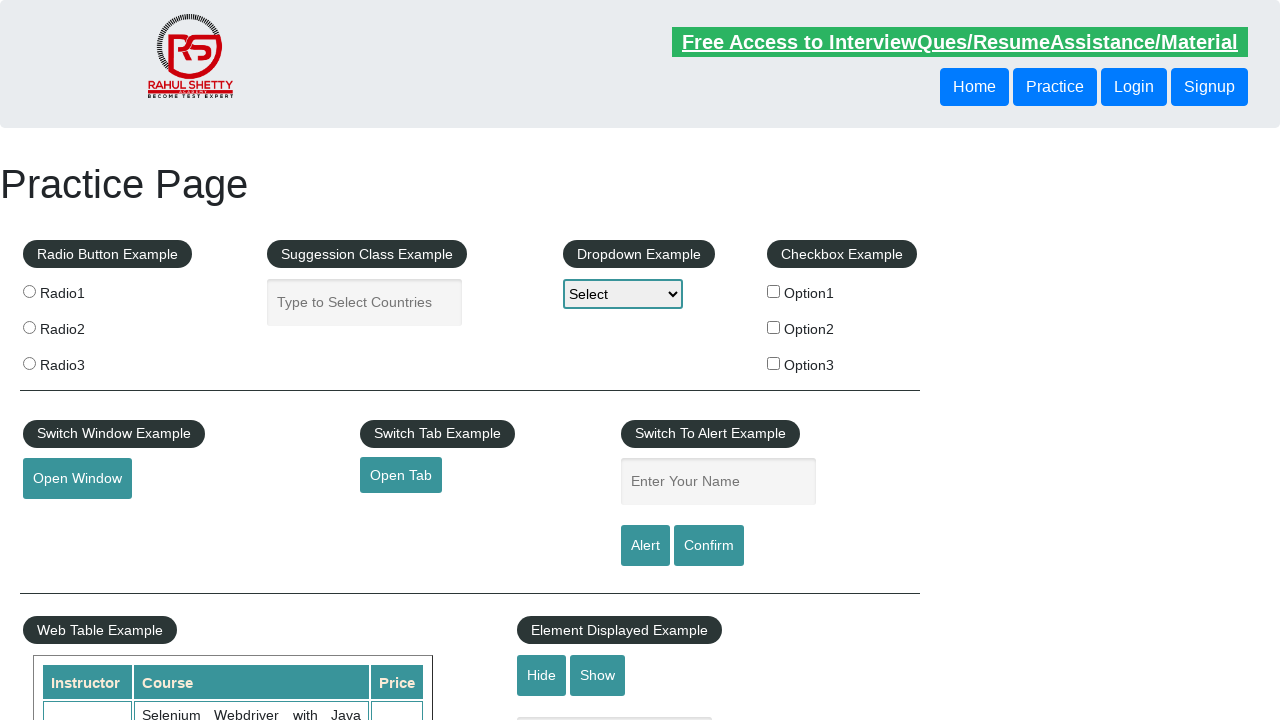

Counted links in first column: 0
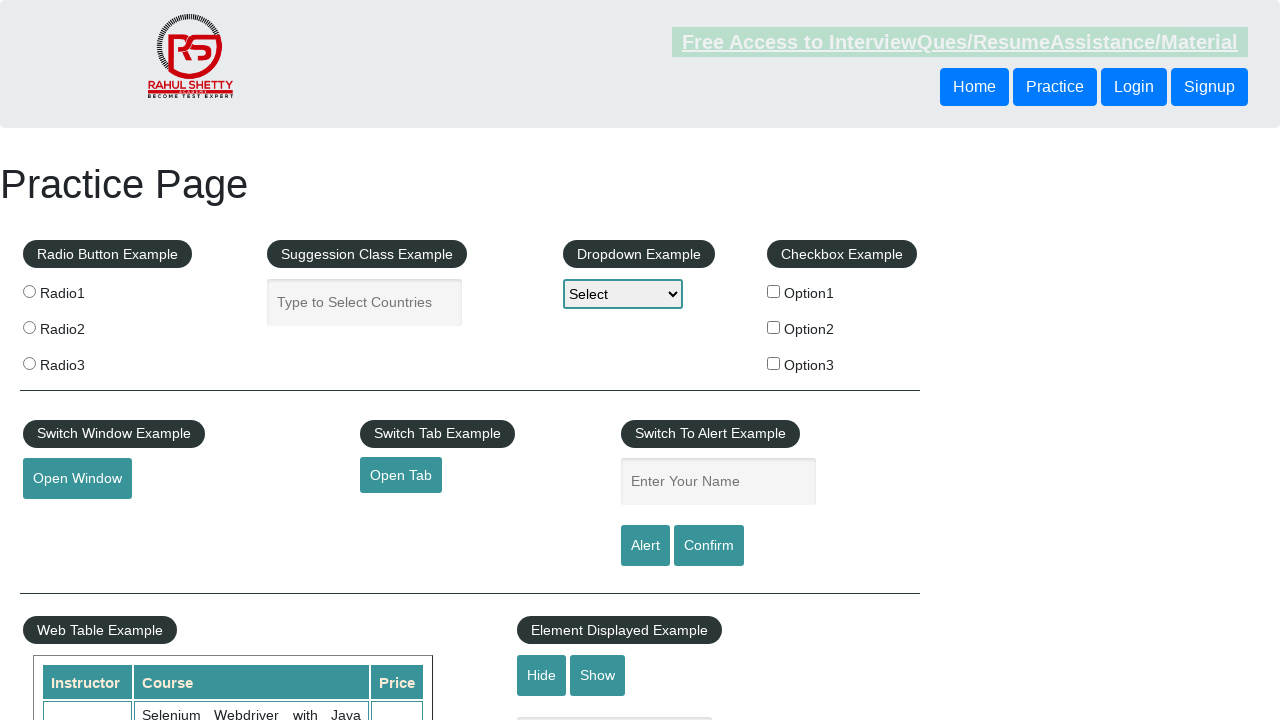

Retrieved all open pages/tabs: 1 tabs
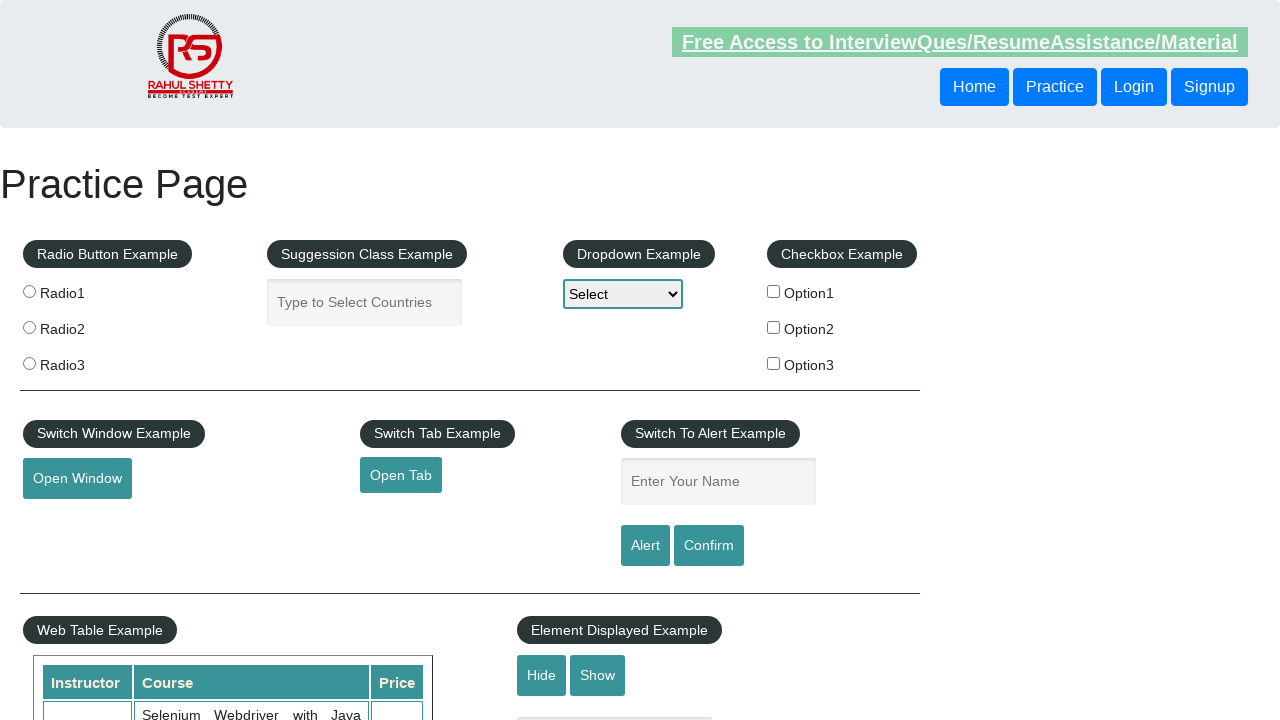

Page/tab title: Practice Page
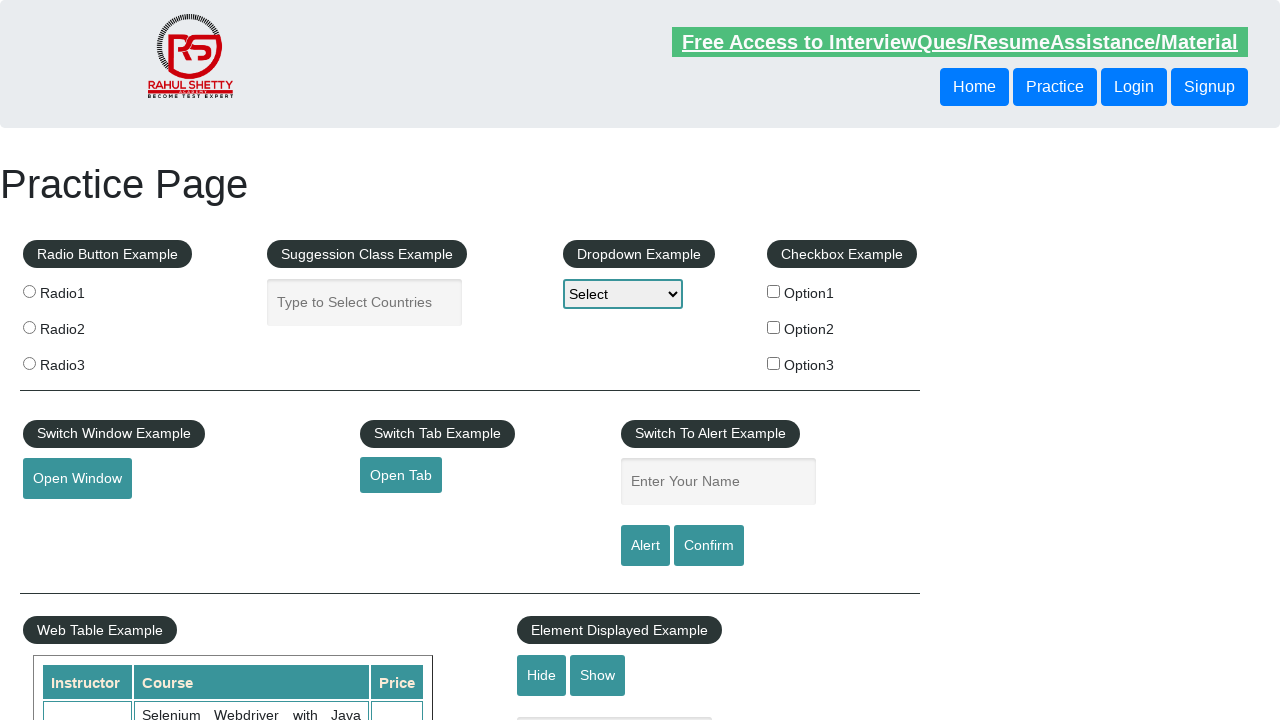

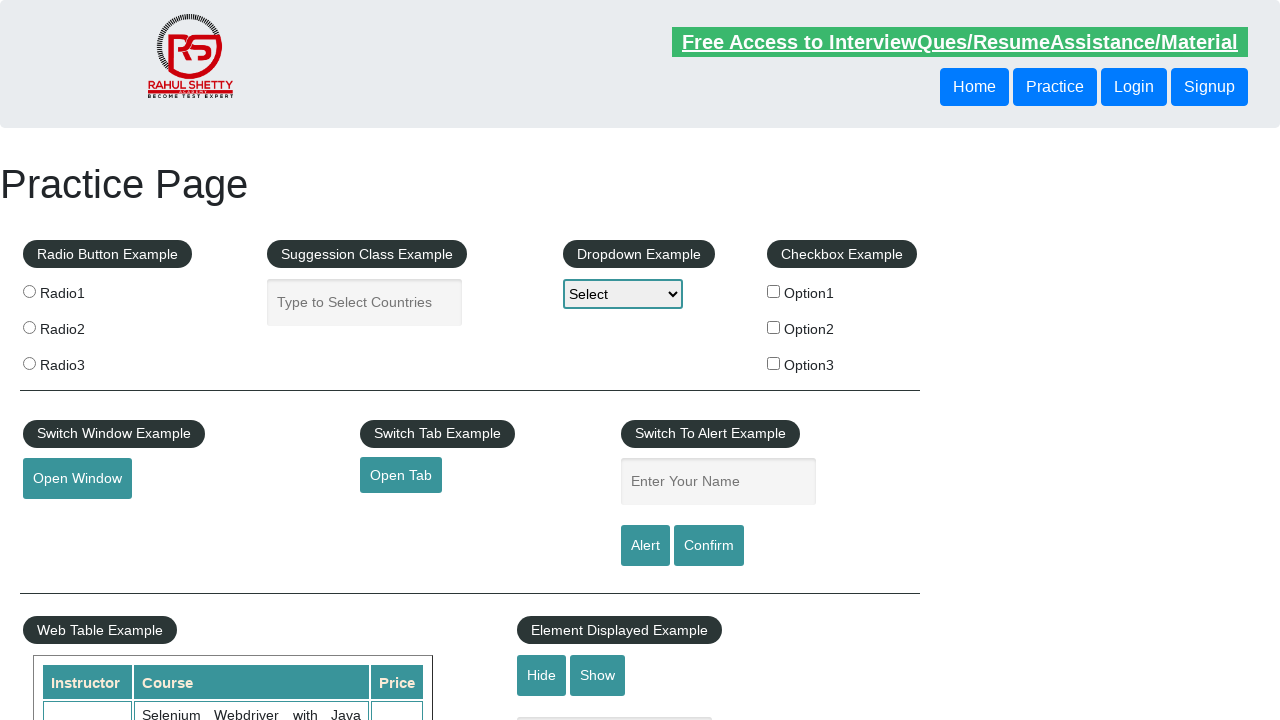